Tests a registration form by filling all required fields and submitting the form to verify successful registration

Starting URL: http://suninjuly.github.io/registration2.html

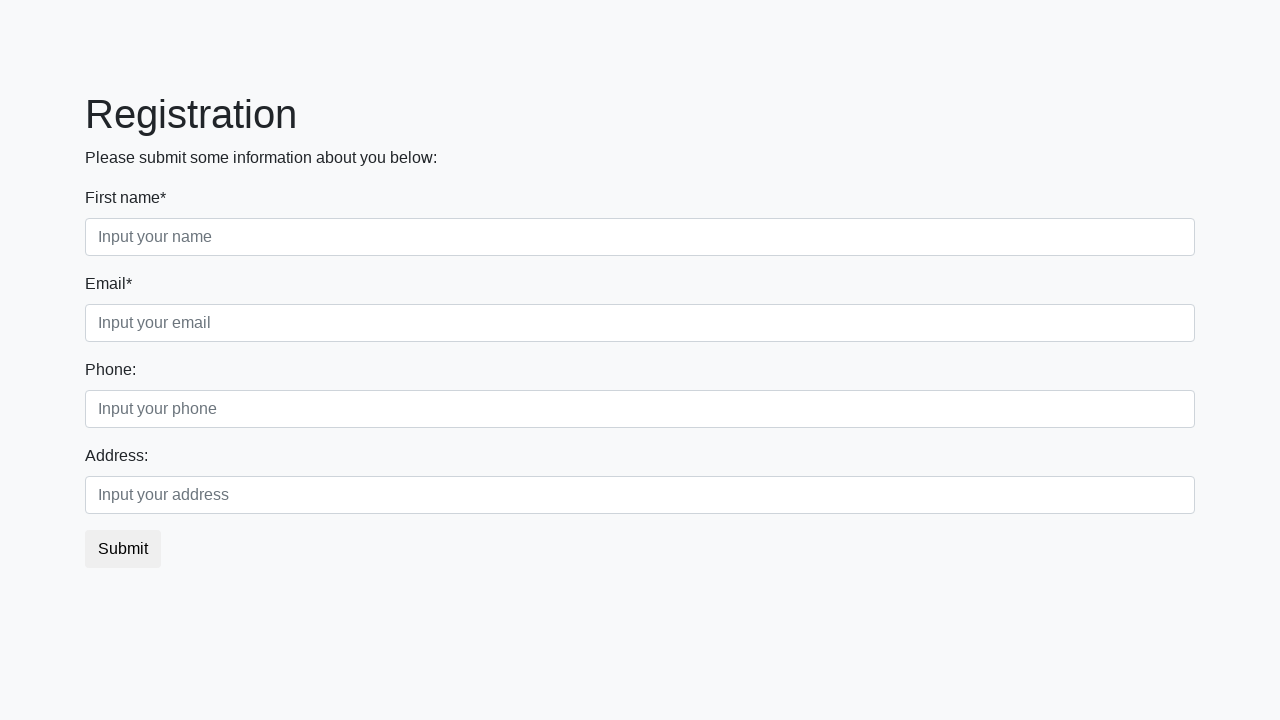

Located all required fields marked with asterisk
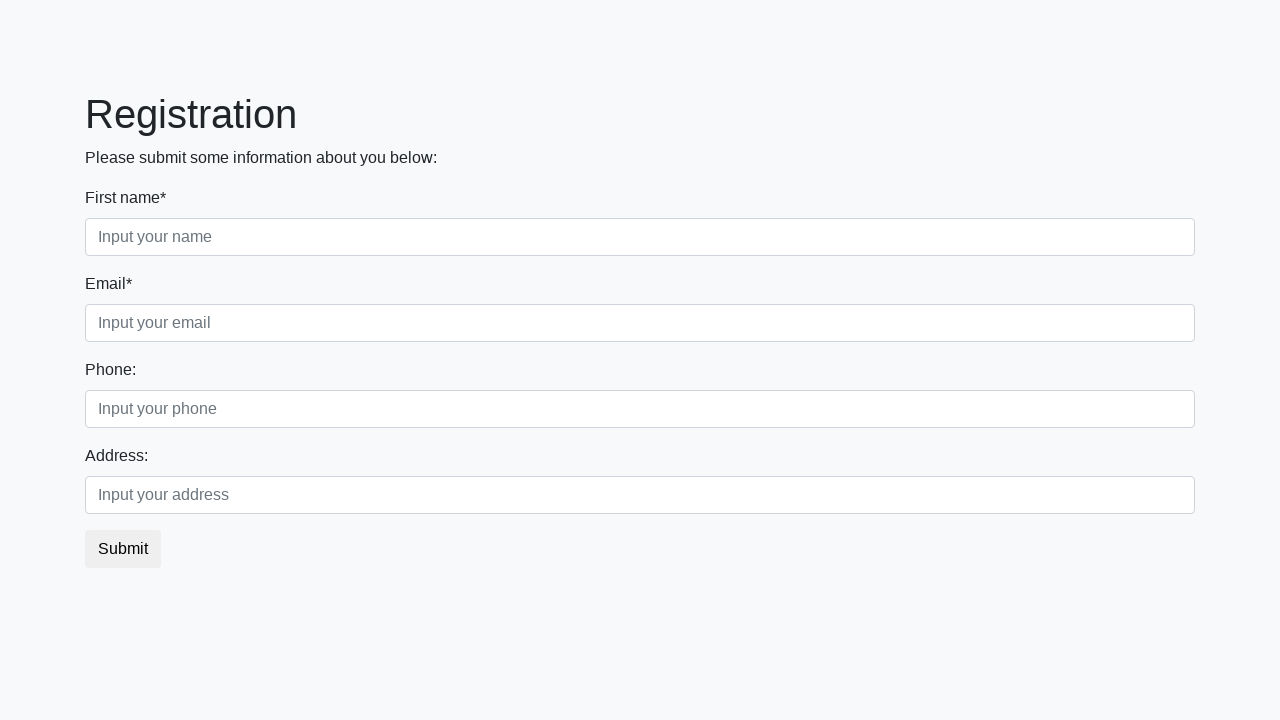

Filled a required field with 'Test Data' on xpath=//label[contains(text(),"*")]/following-sibling::input >> nth=0
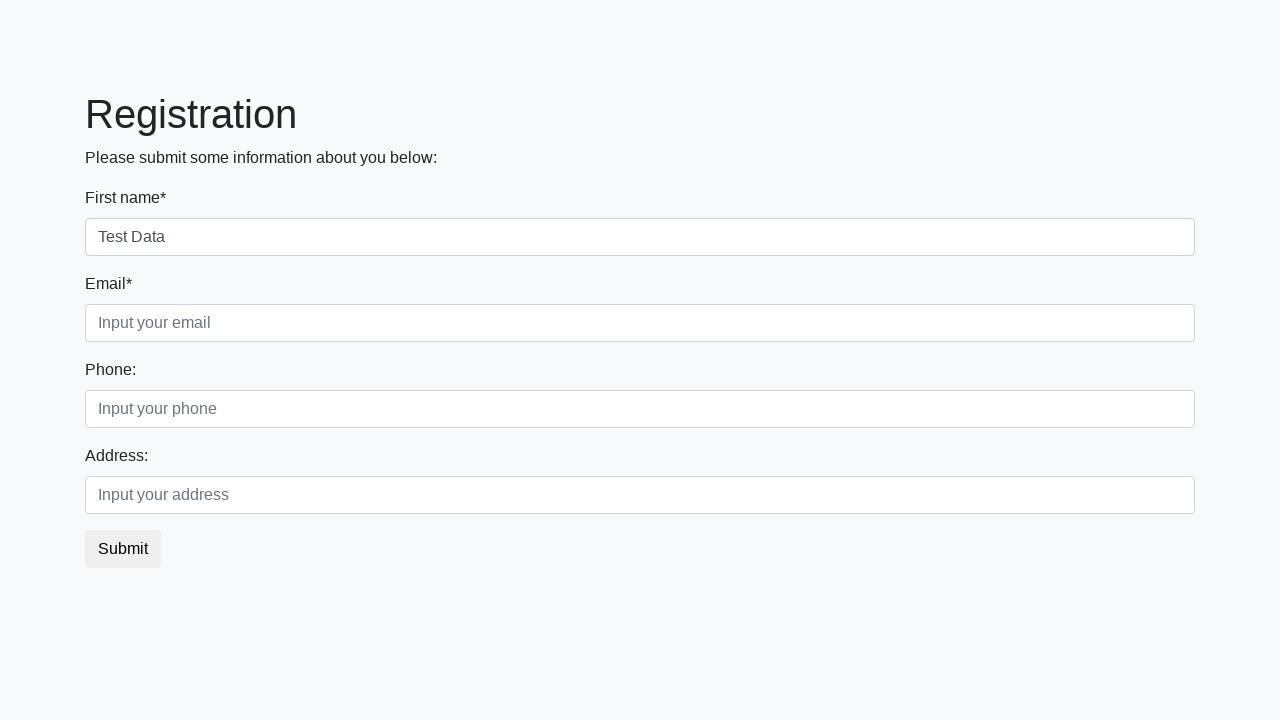

Filled a required field with 'Test Data' on xpath=//label[contains(text(),"*")]/following-sibling::input >> nth=1
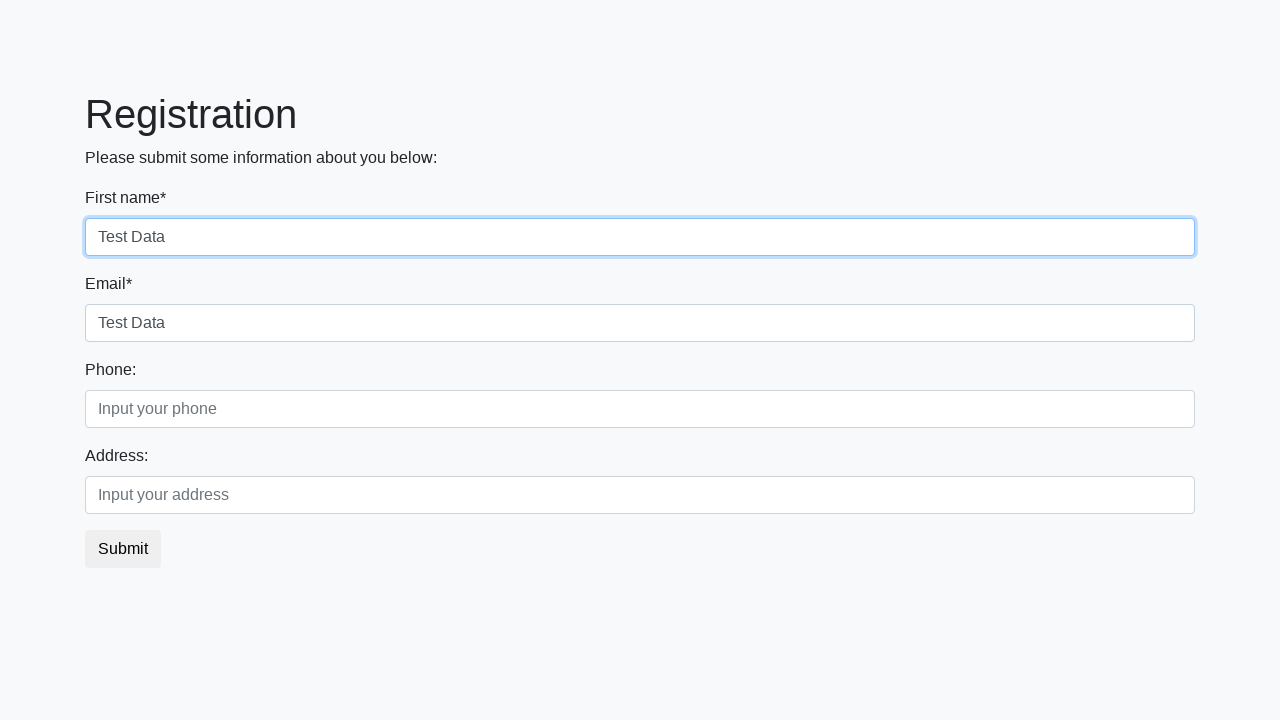

Clicked submit button to submit registration form at (123, 549) on button[type="submit"]
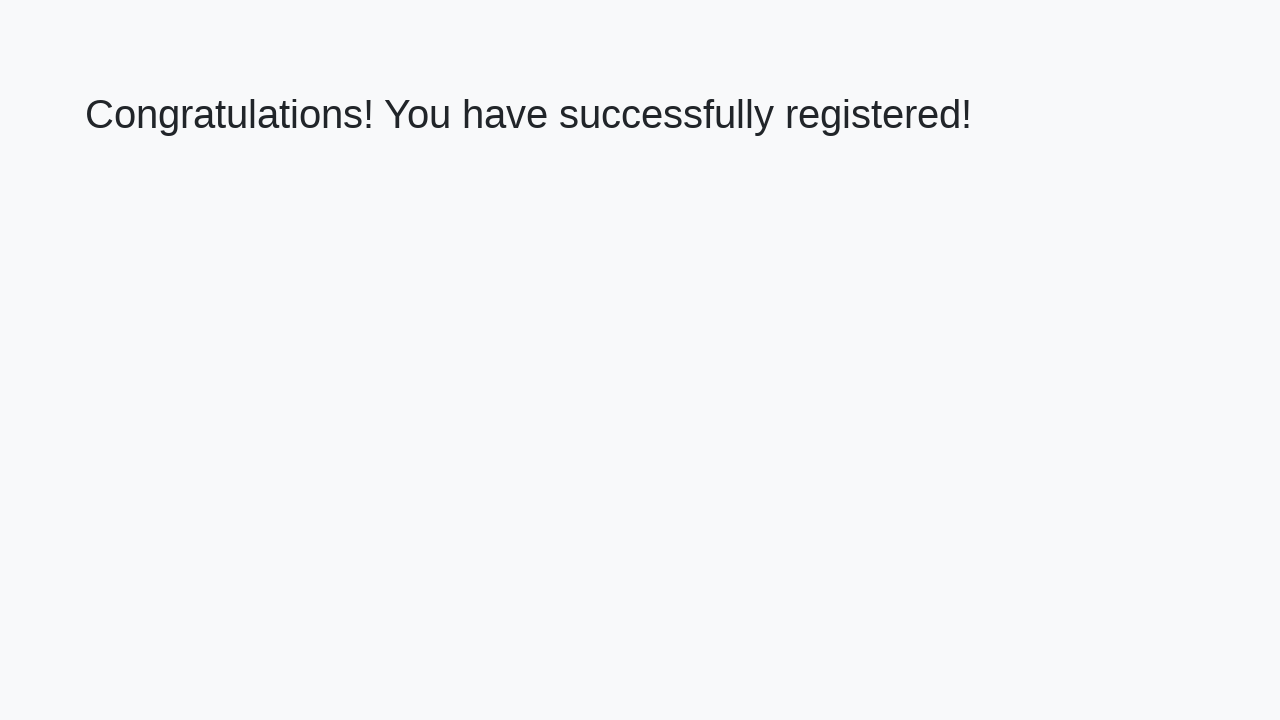

Success message heading loaded
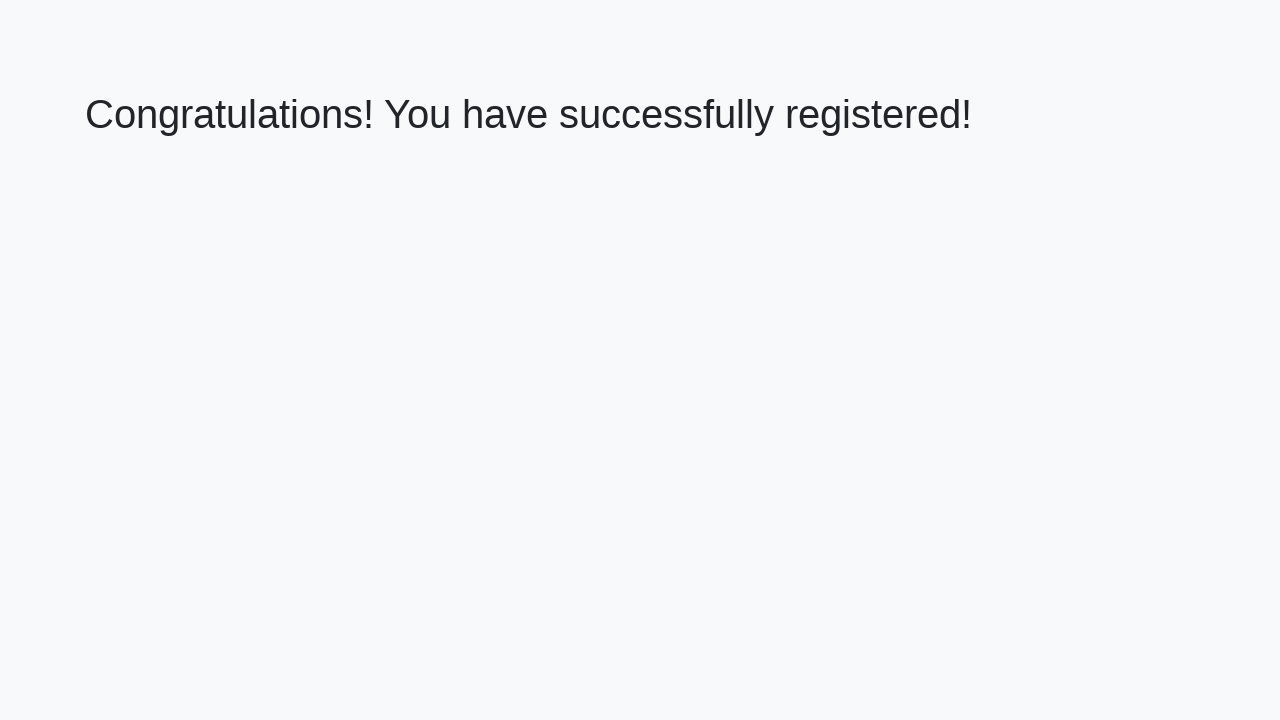

Retrieved success message text
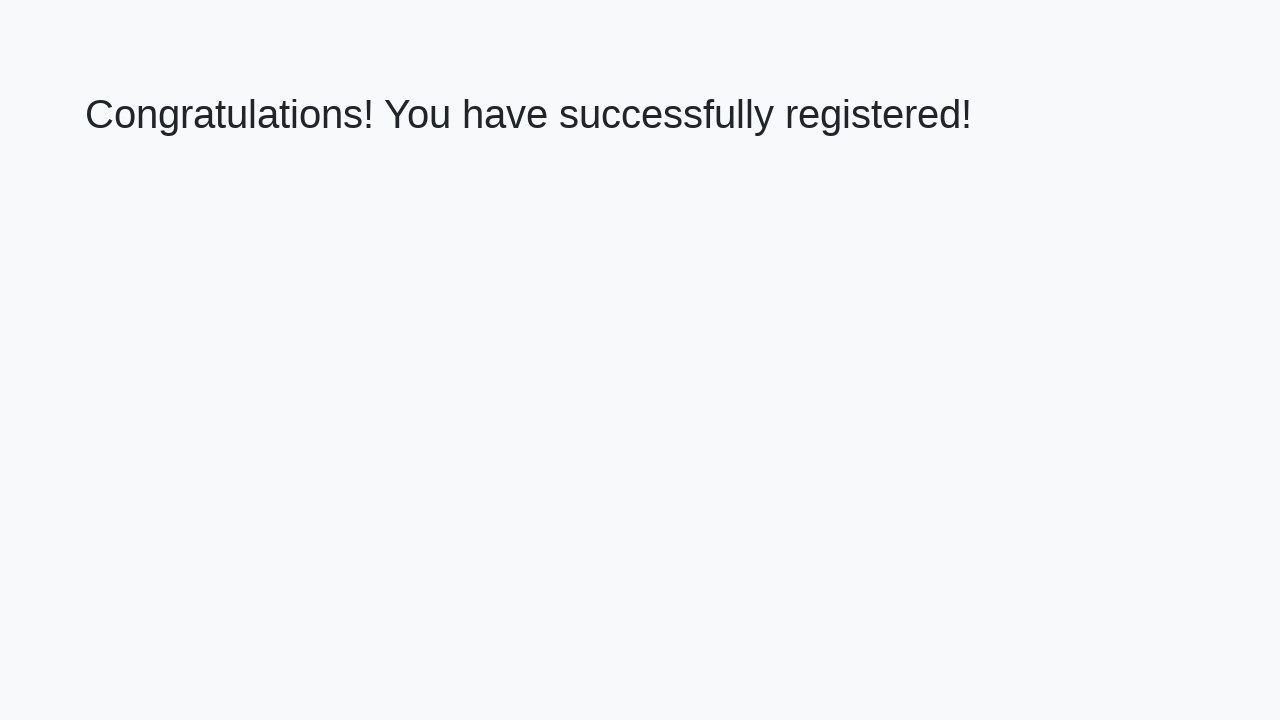

Verified registration success message matches expected text
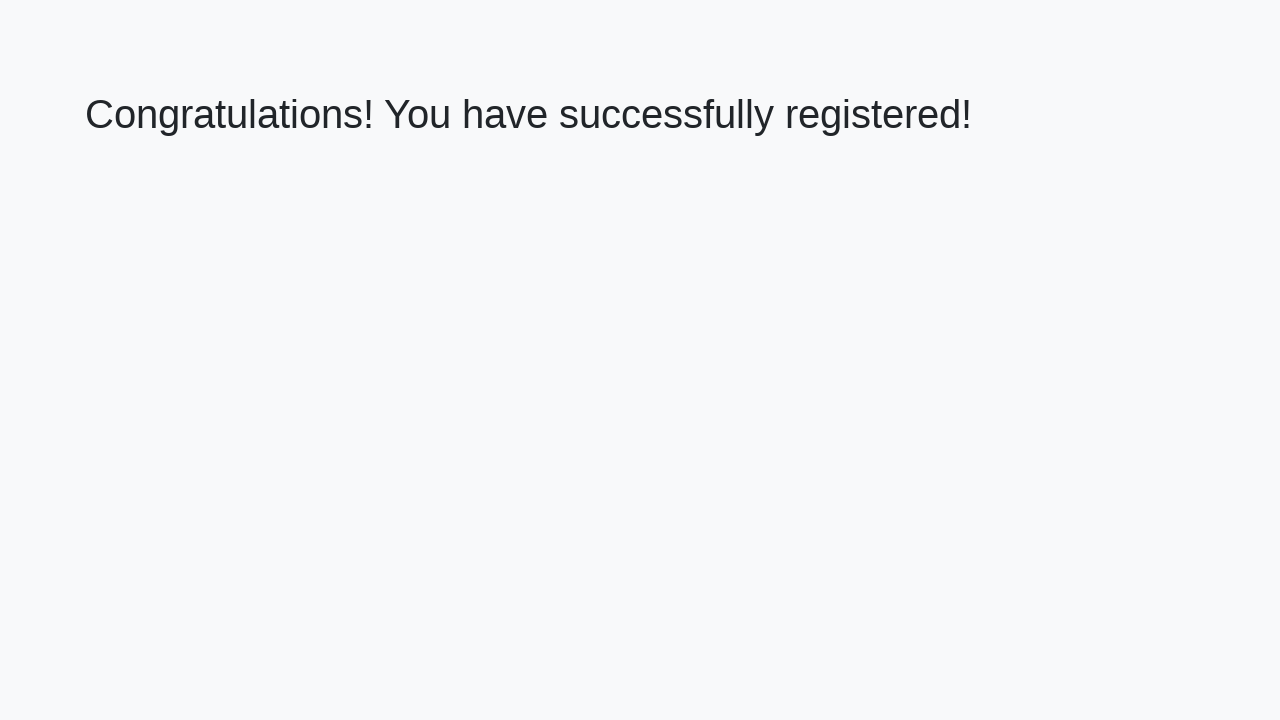

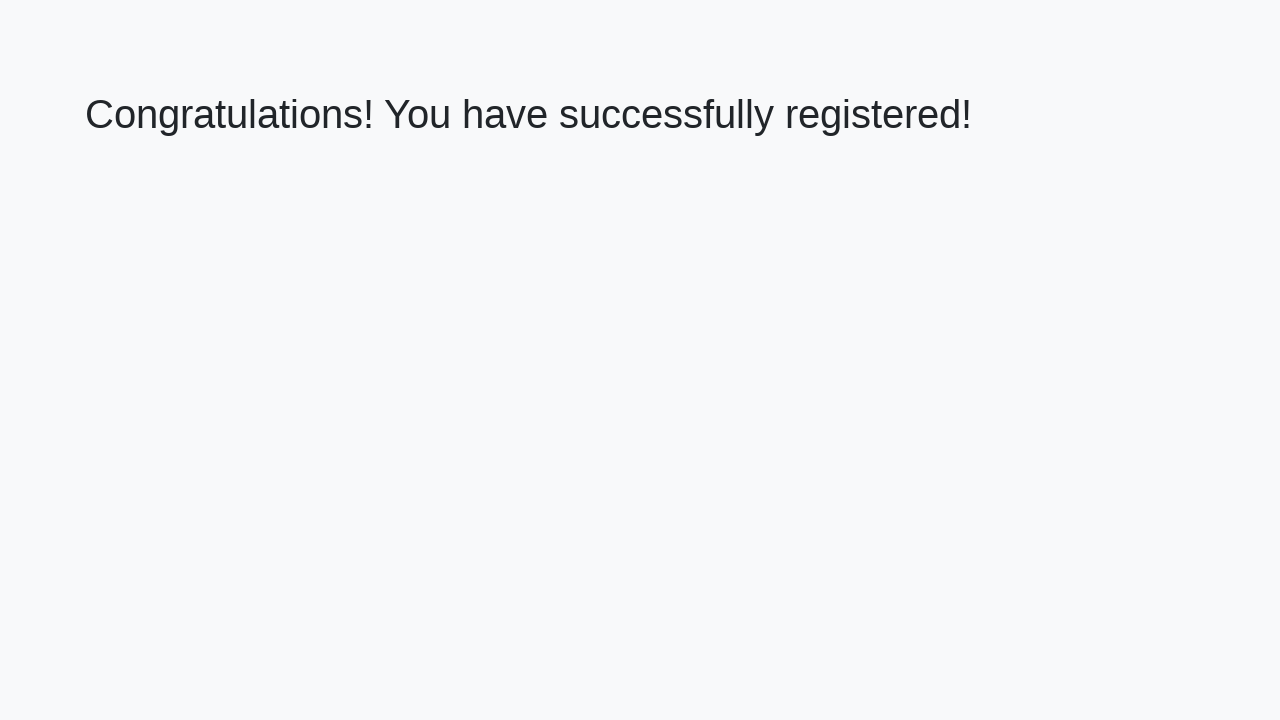